Navigates to python.org and captures the full page dimensions by adjusting the window size to match the page content

Starting URL: https://www.python.org

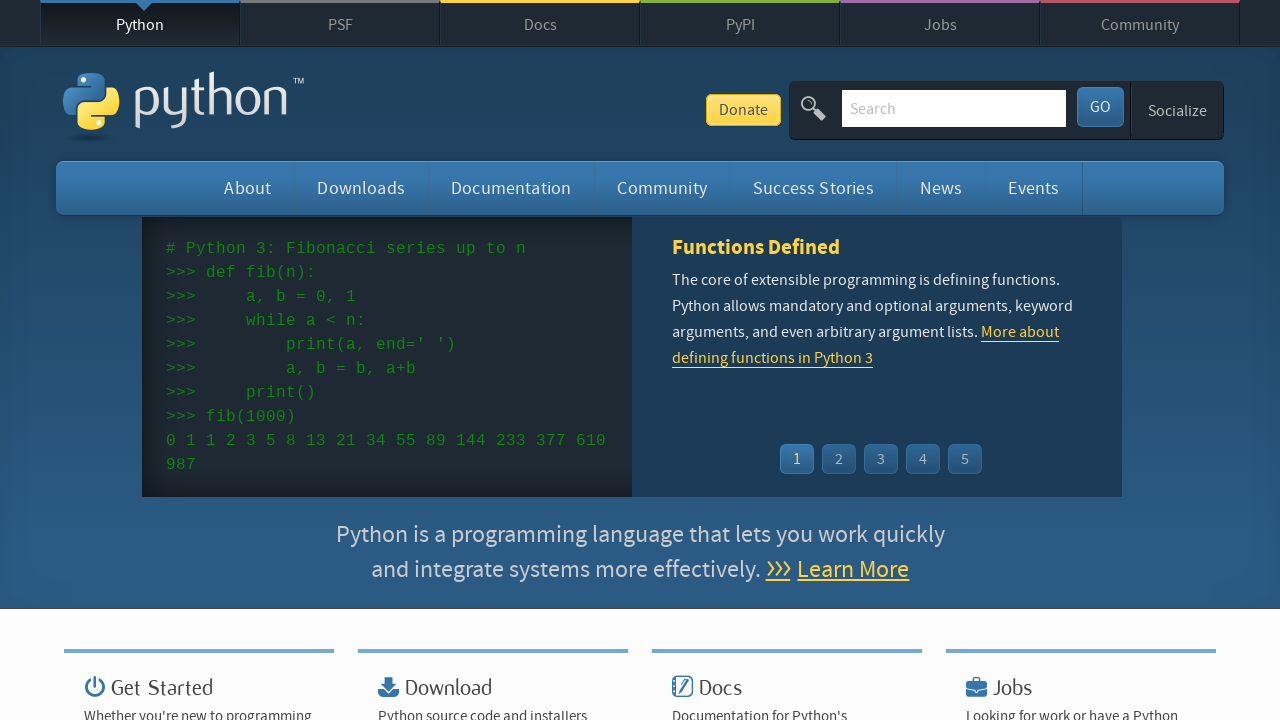

Navigated to https://www.python.org
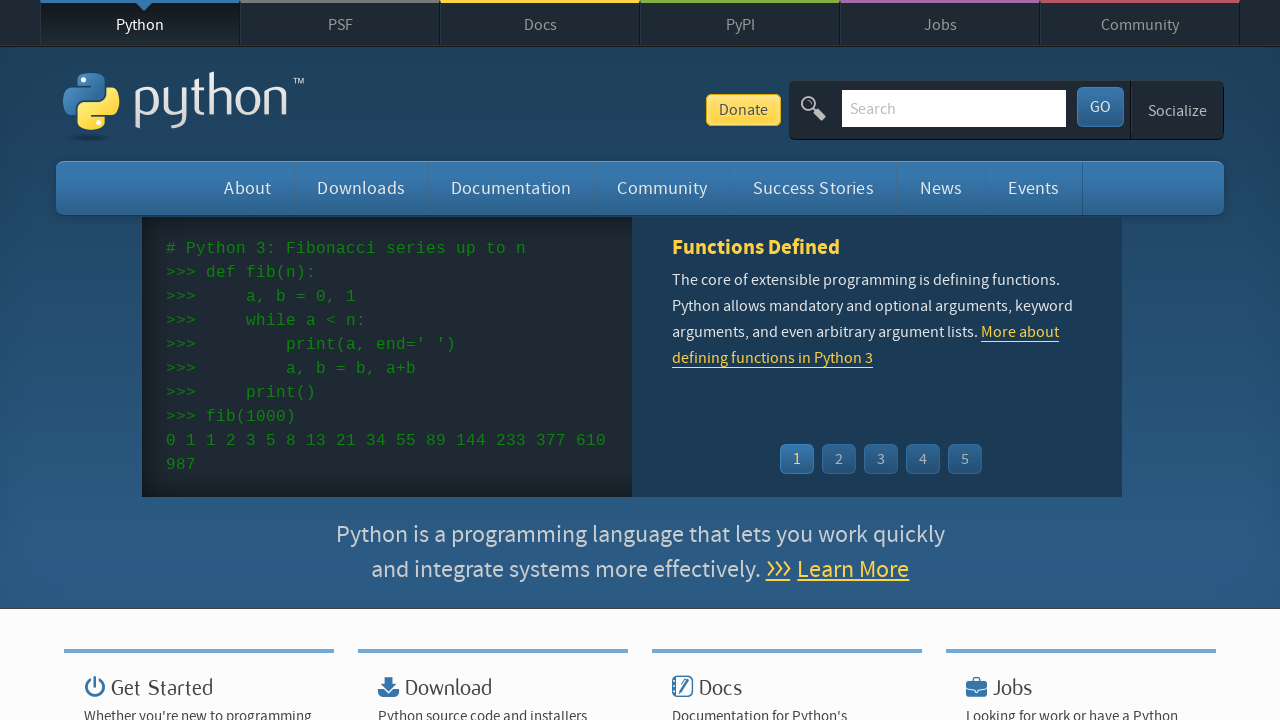

Retrieved page width using JavaScript evaluation
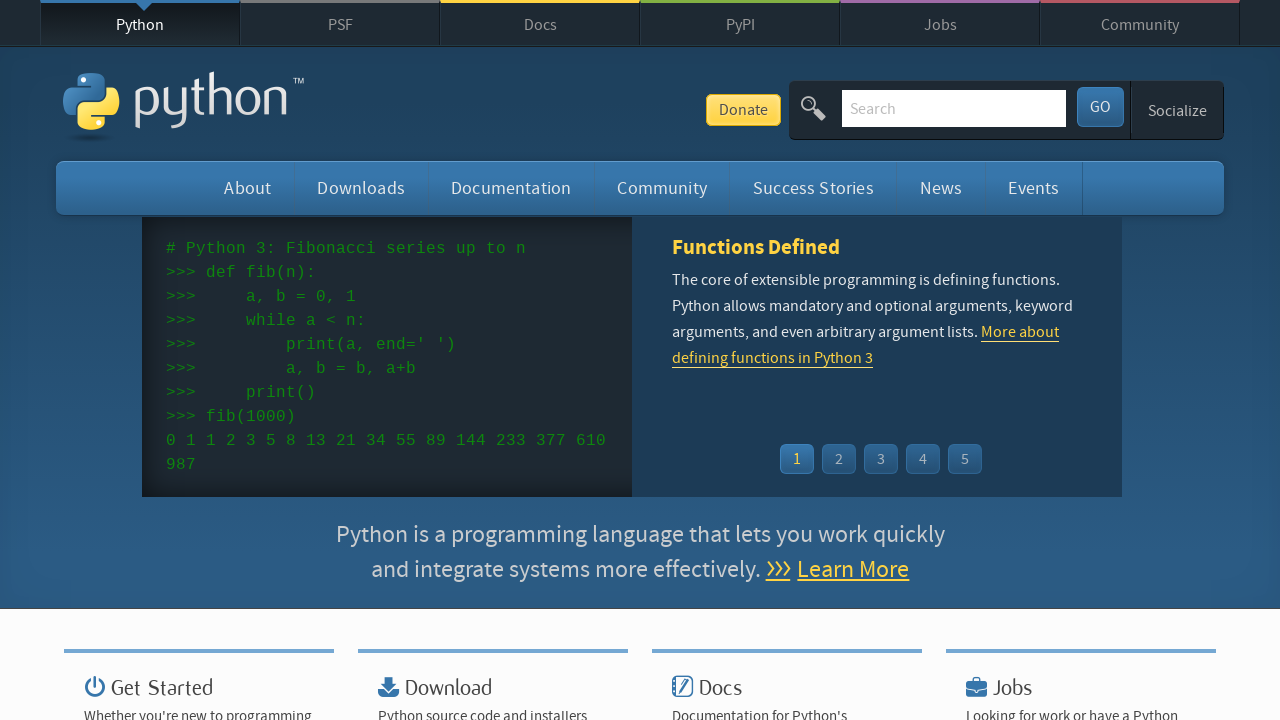

Retrieved page height using JavaScript evaluation
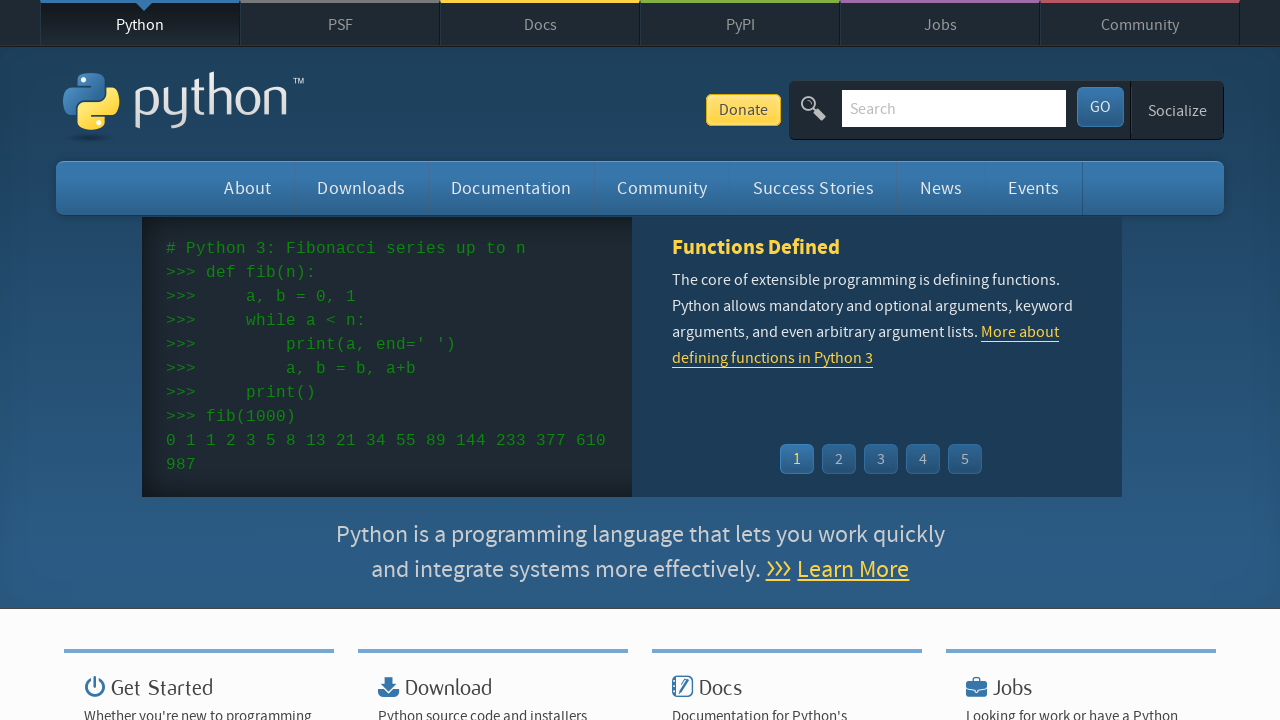

Set viewport size to 1280x2486 to match full page content
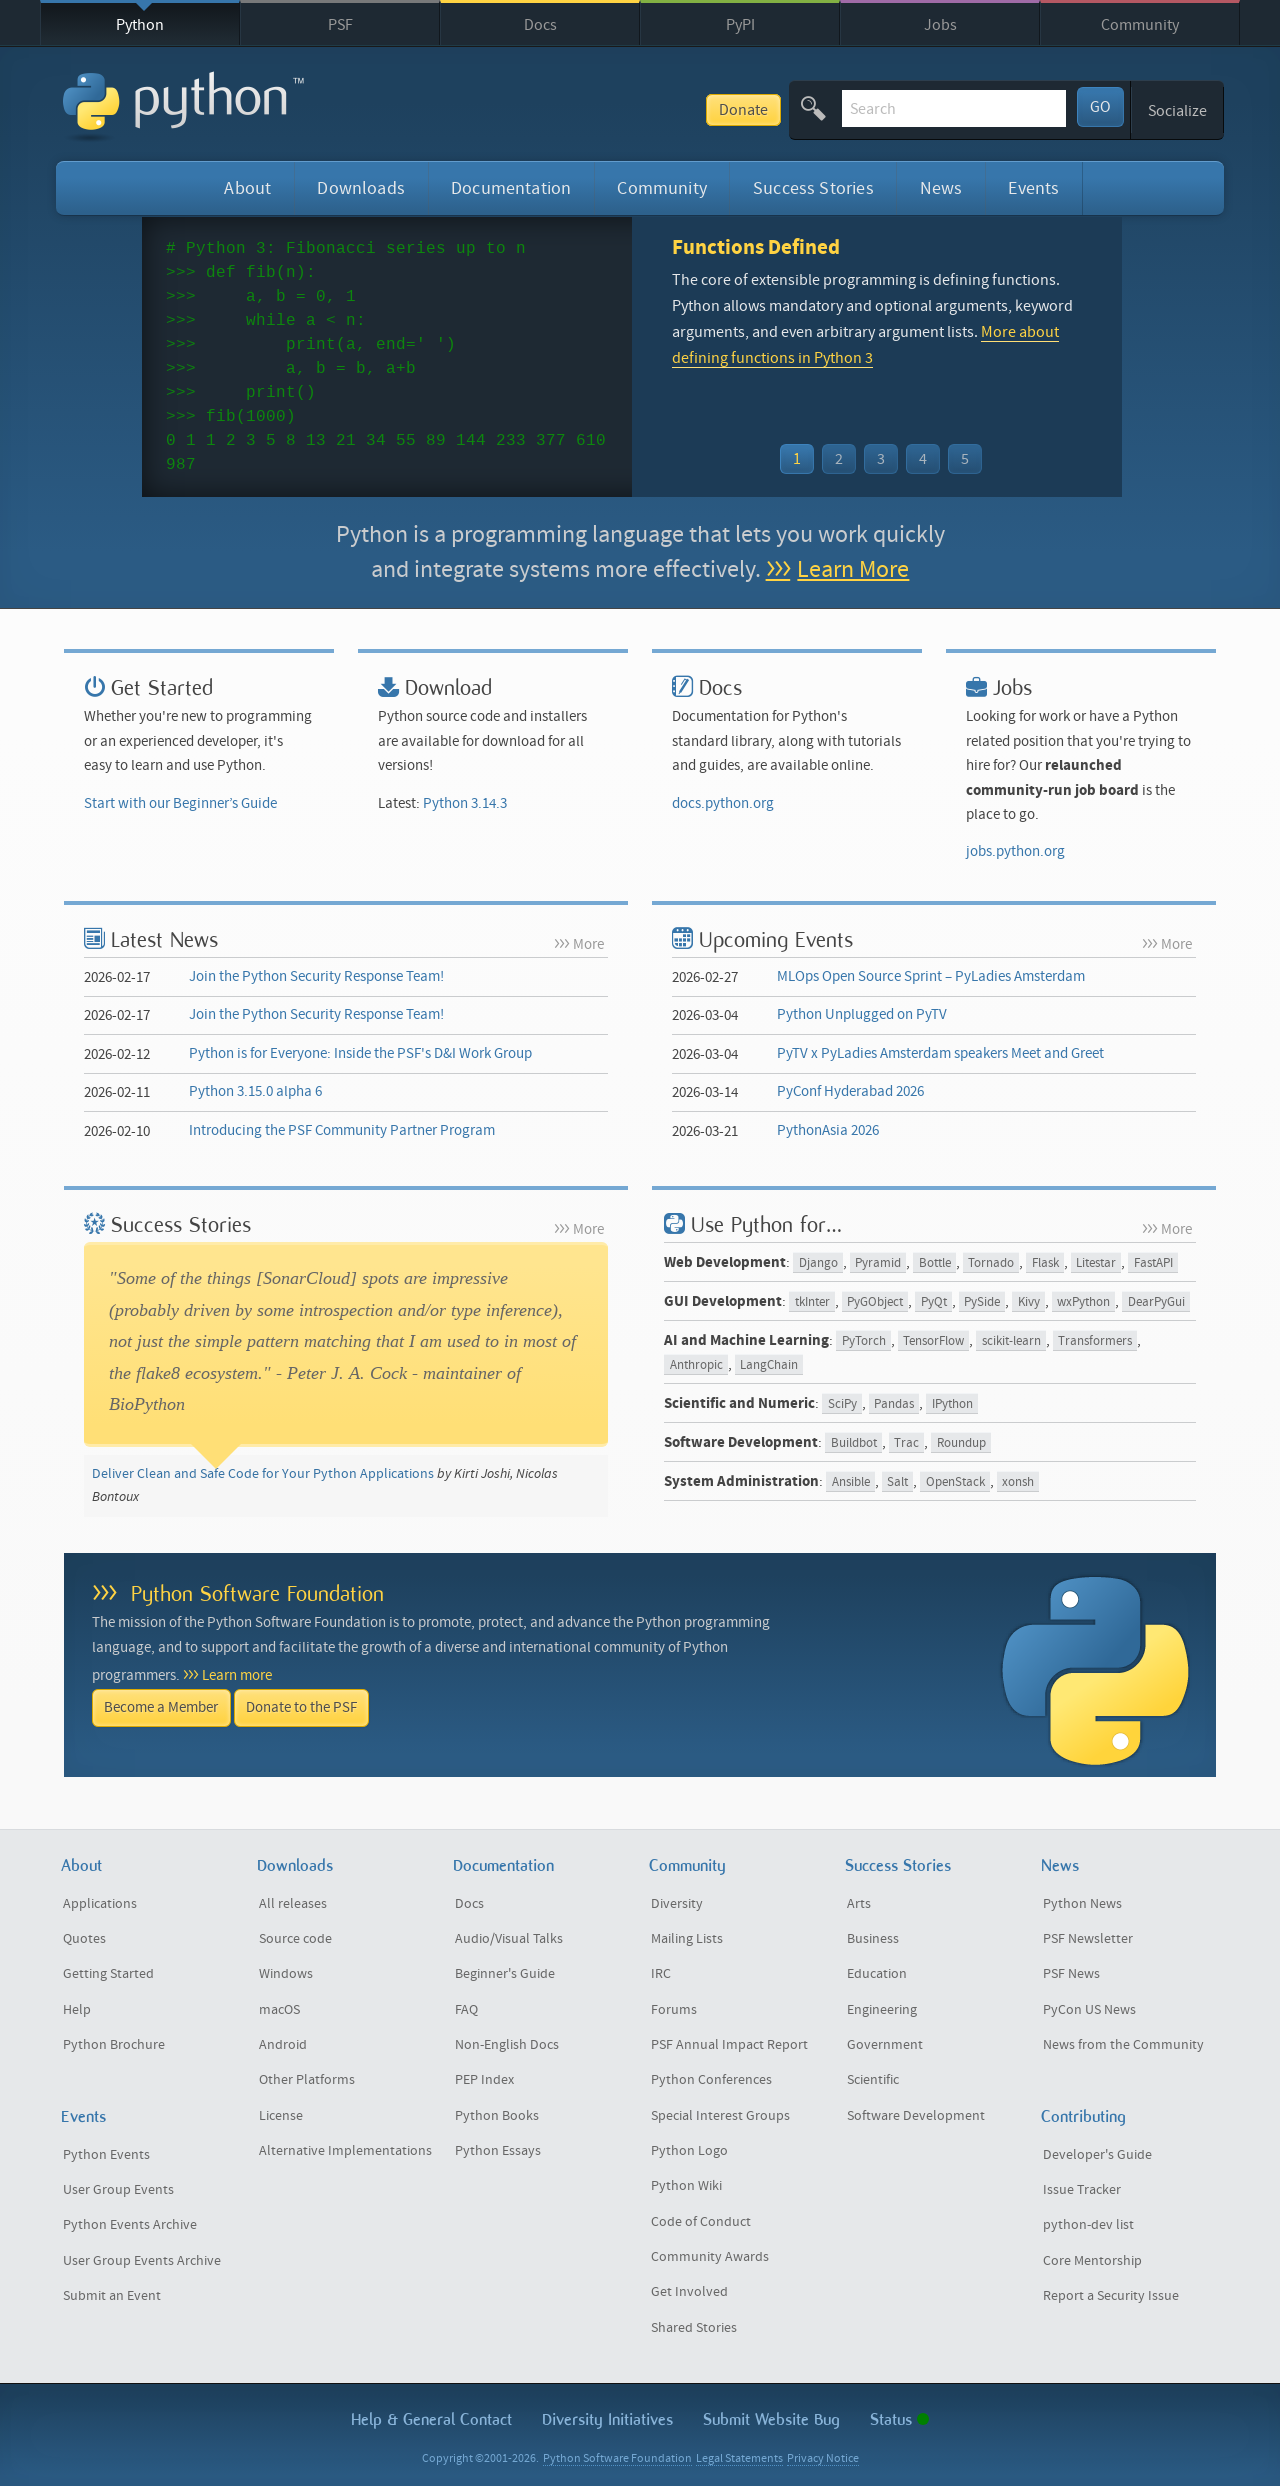

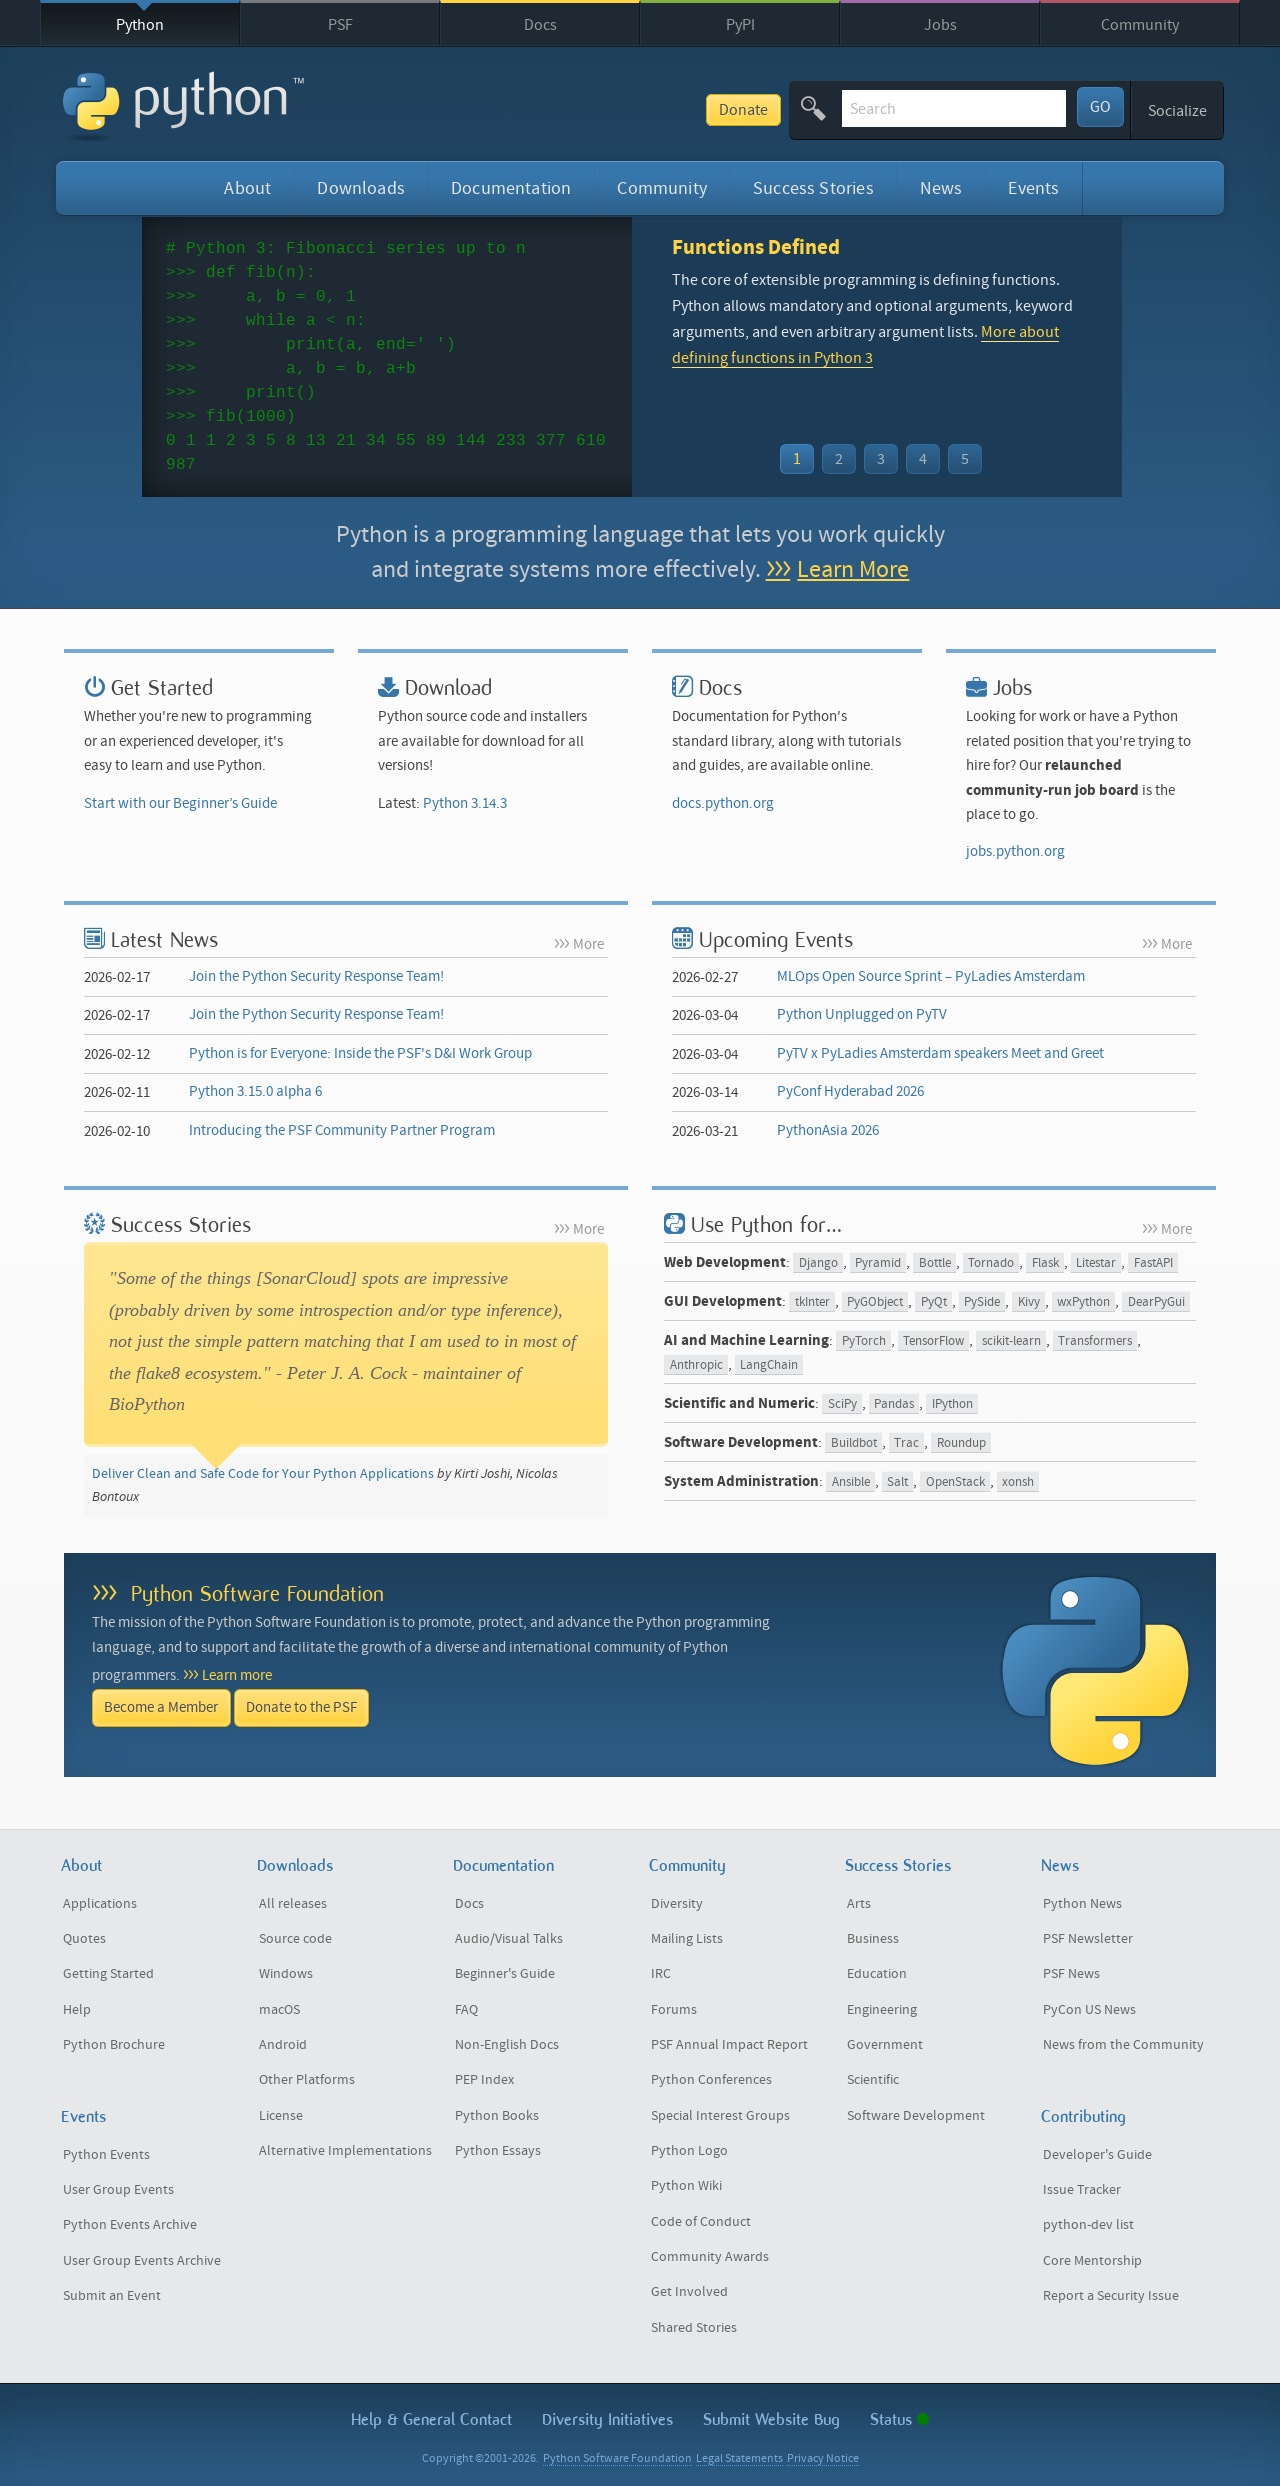